Tests checkbox functionality by clicking all checkboxes on the page to toggle their state

Starting URL: https://the-internet.herokuapp.com/checkboxes

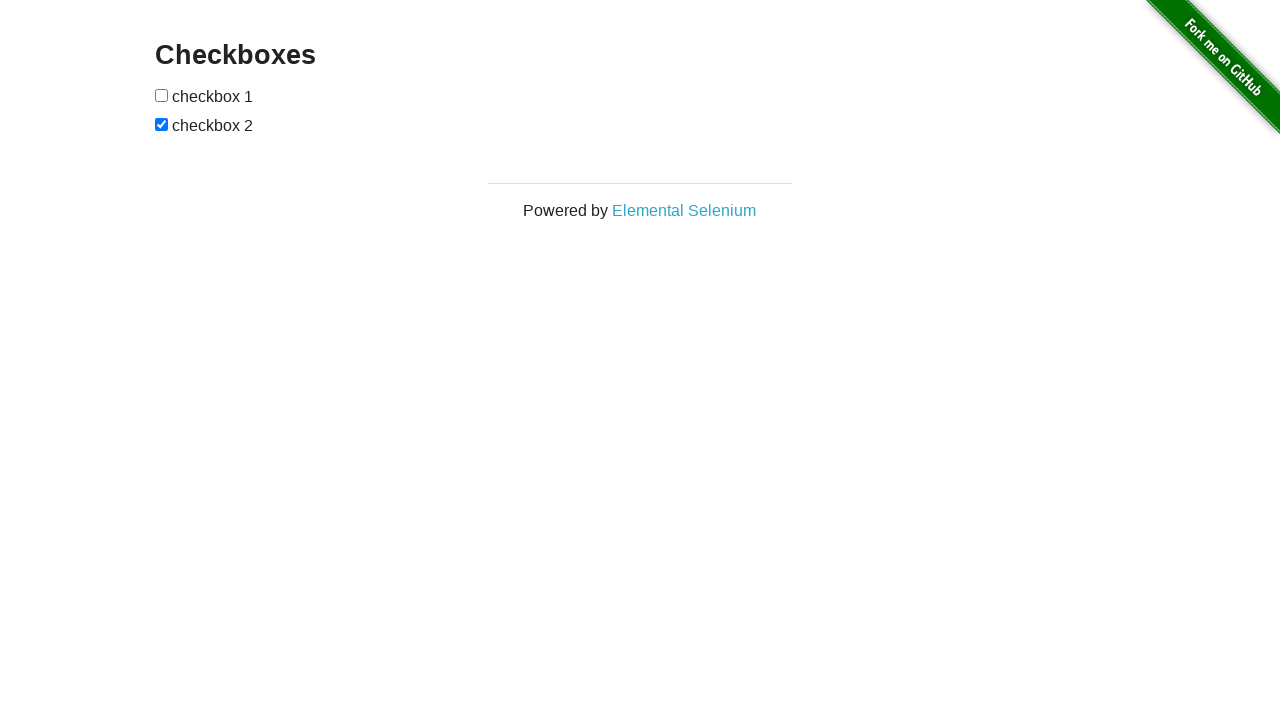

Navigated to checkbox test page
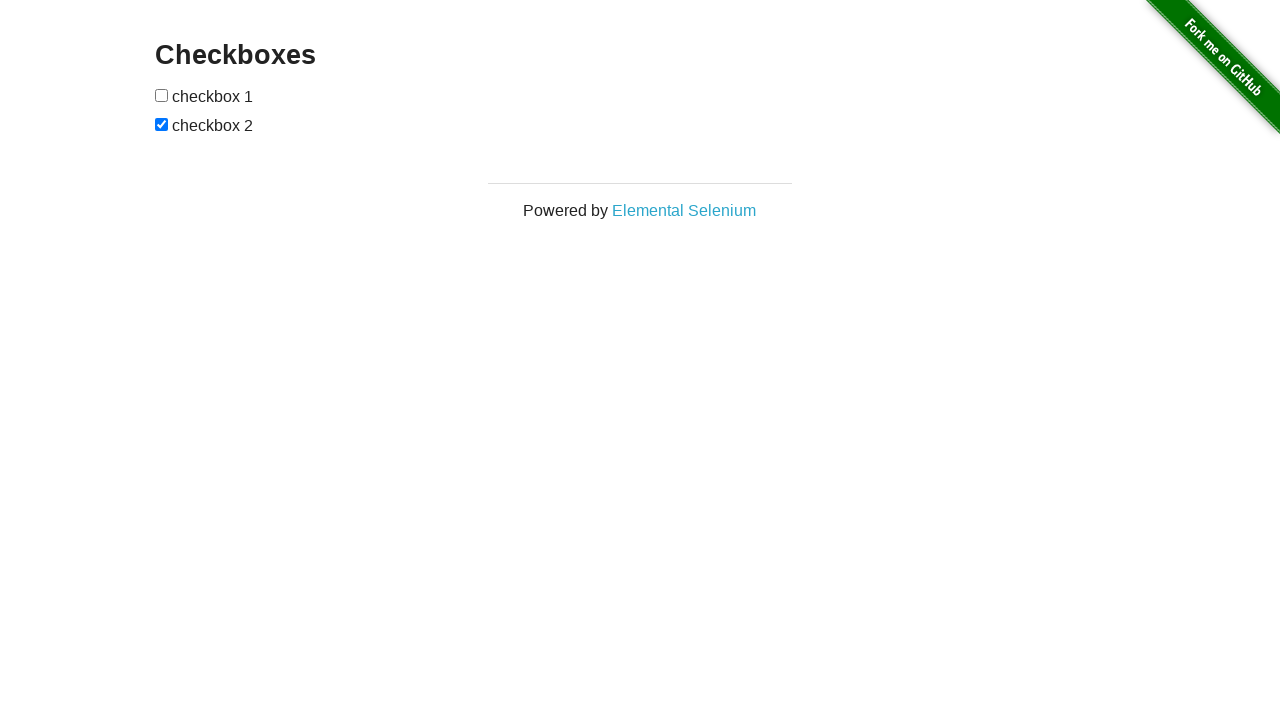

Located all checkboxes on the page
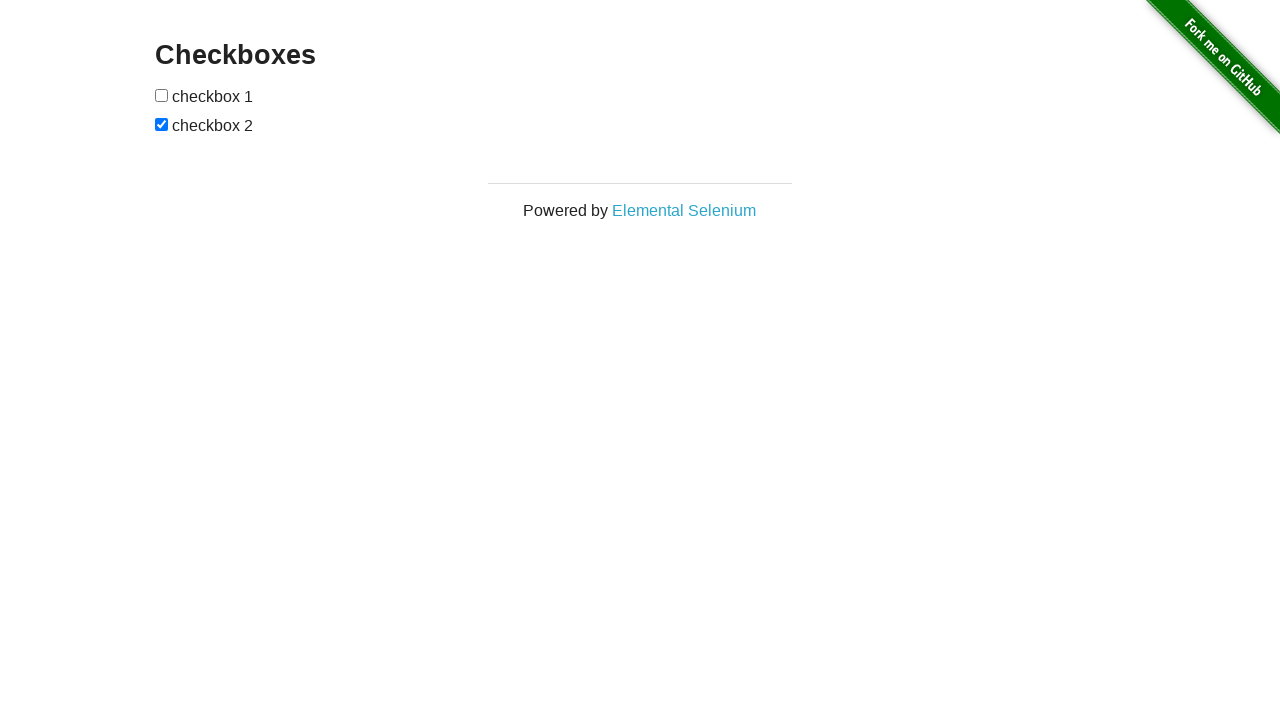

Clicked a checkbox to toggle its state at (162, 95) on input[type='checkbox'] >> nth=0
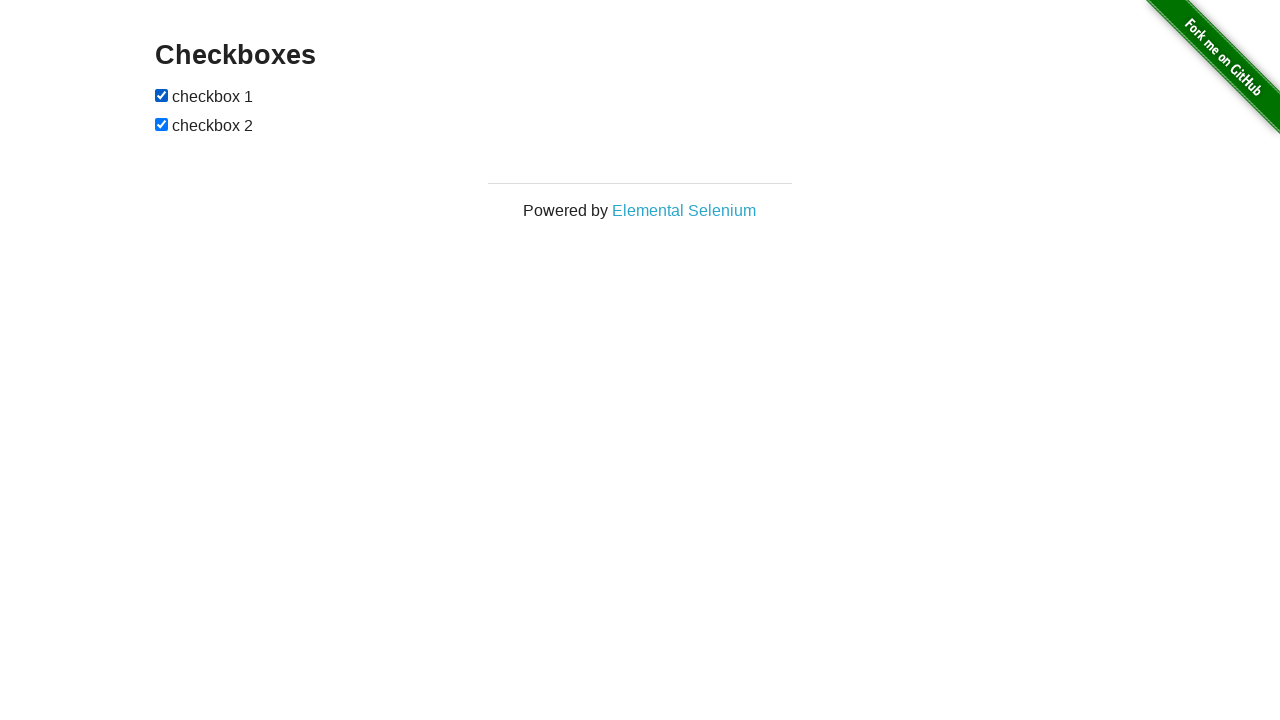

Clicked a checkbox to toggle its state at (162, 124) on input[type='checkbox'] >> nth=1
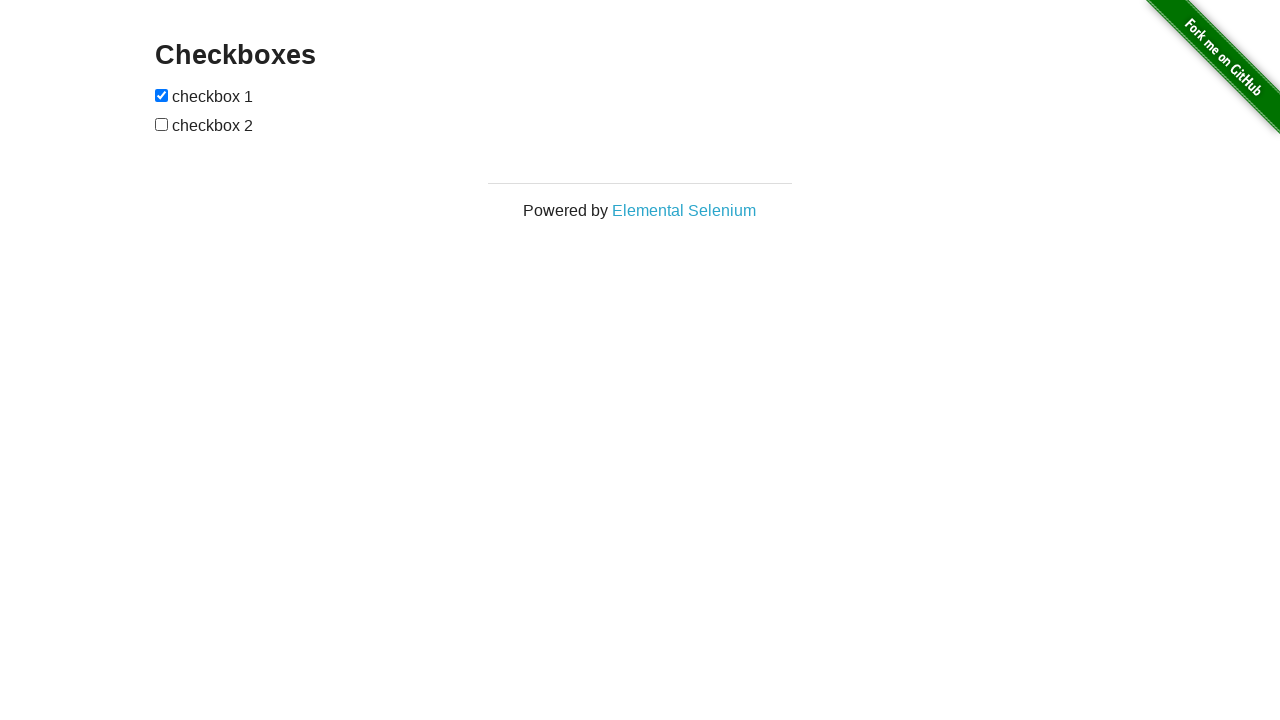

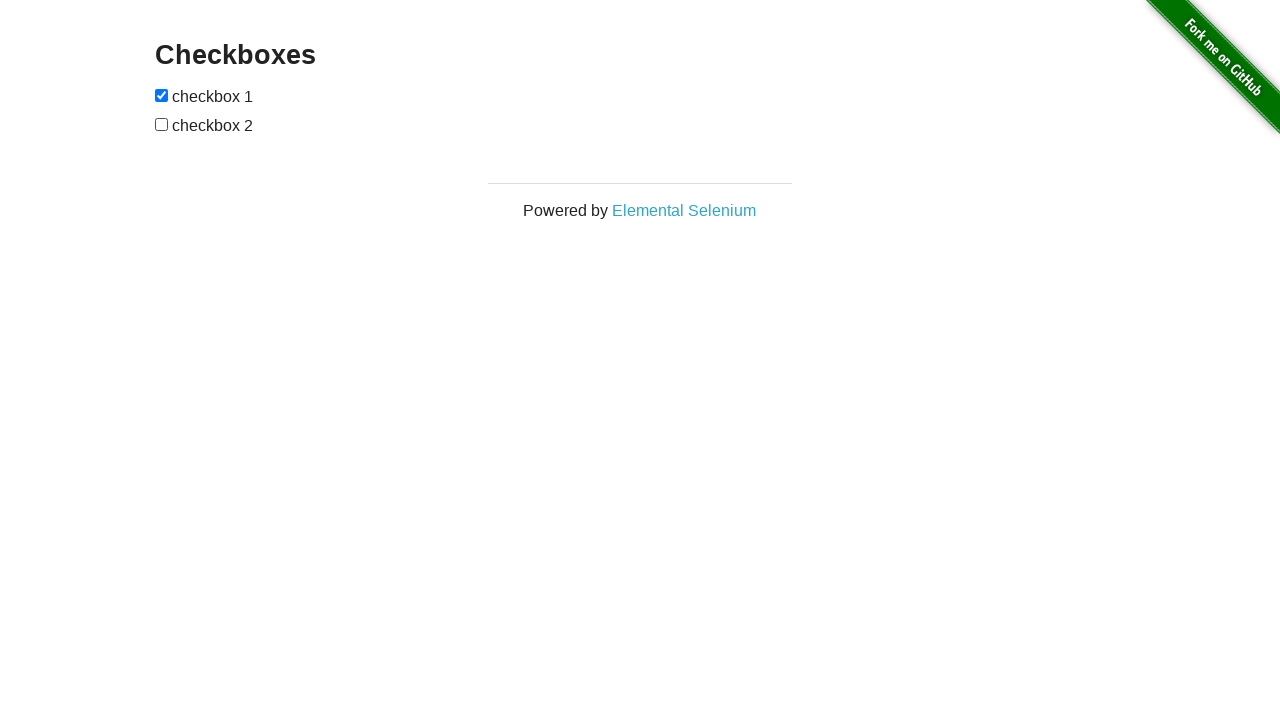